Tests filling an email registration field with a simple text value

Starting URL: http://practice.automationtesting.in/my-account/

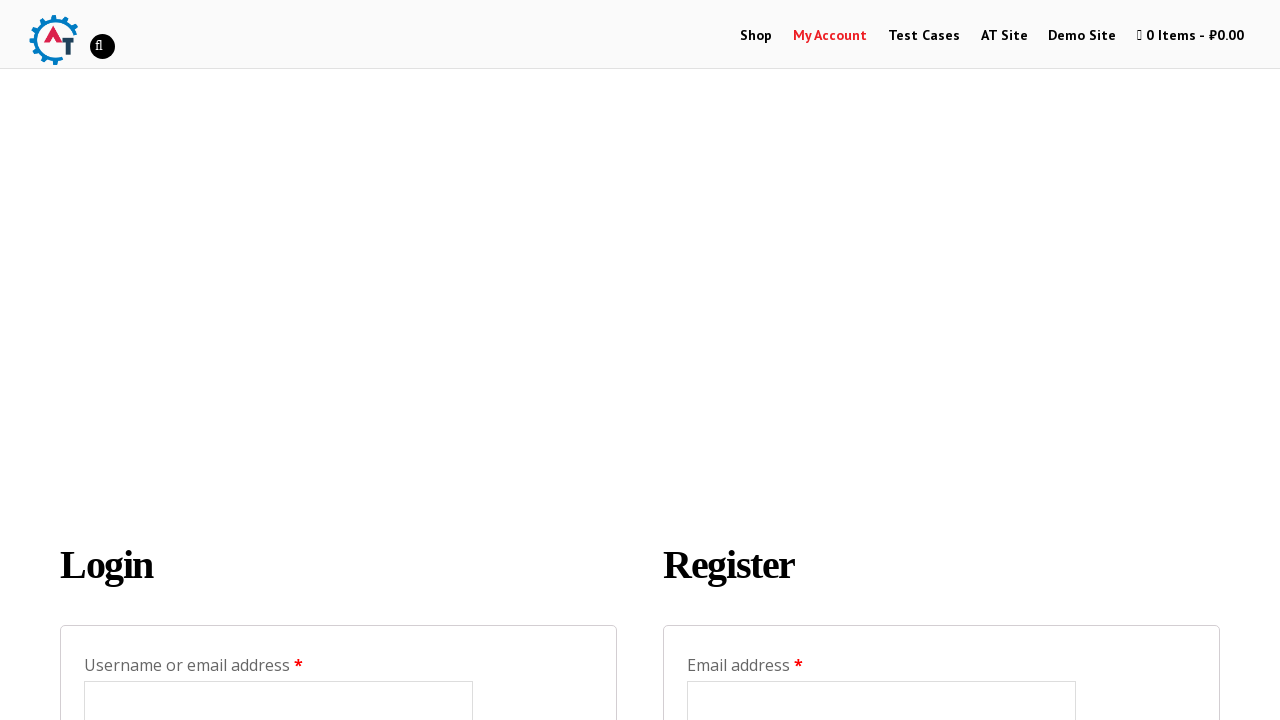

Filled email registration field with 'dgluharov' on #reg_email
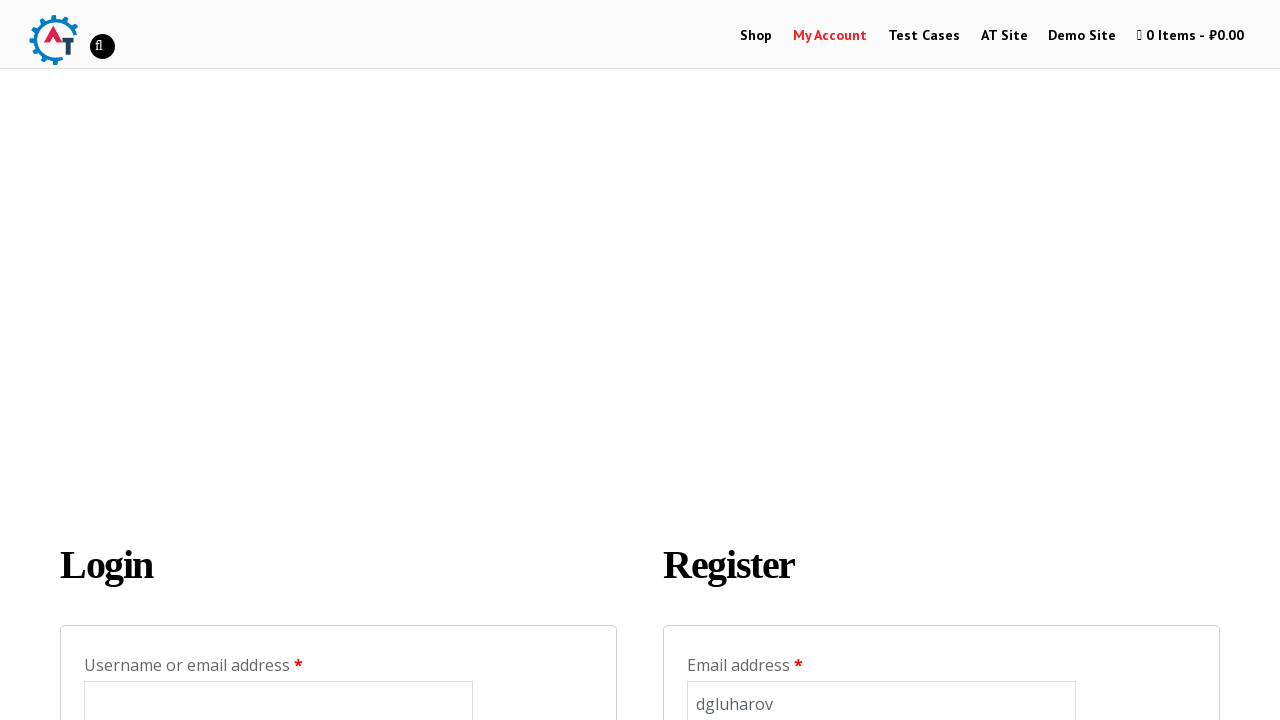

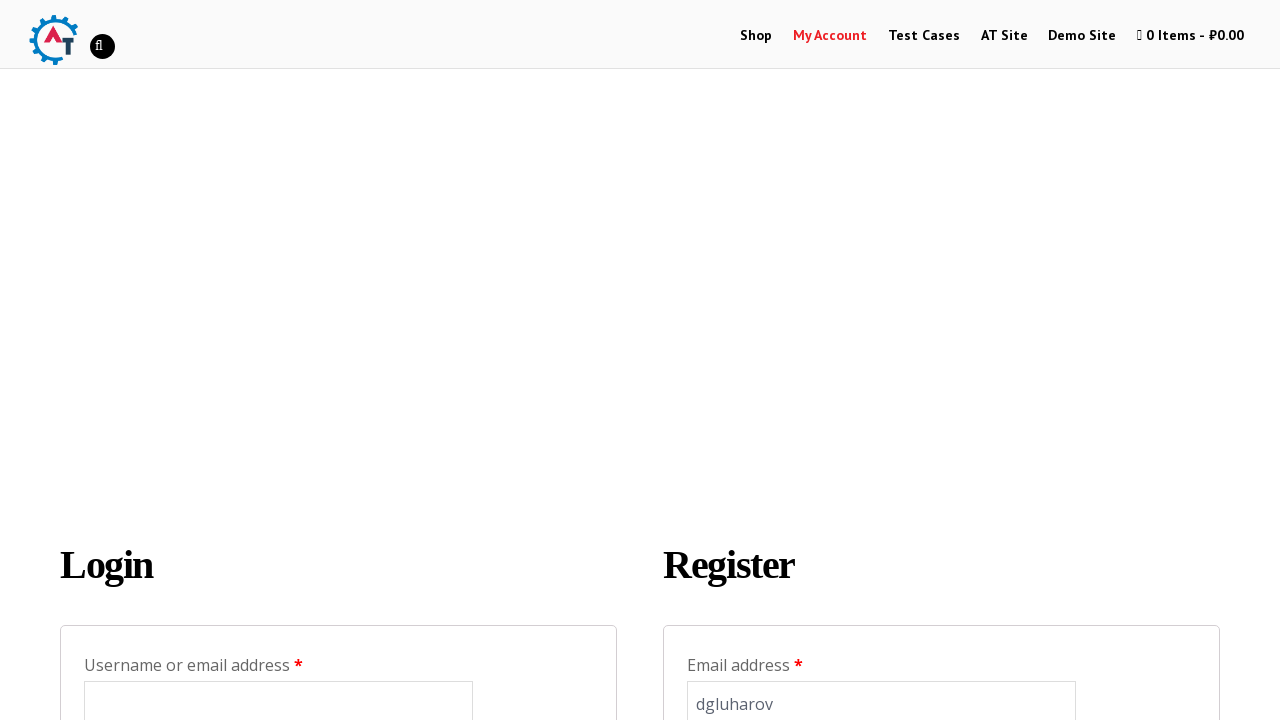